Tests dynamic controls functionality by verifying a textbox is initially disabled, clicking the Enable button, waiting for the "It's enabled!" message to appear, and verifying the textbox becomes enabled.

Starting URL: https://the-internet.herokuapp.com/dynamic_controls

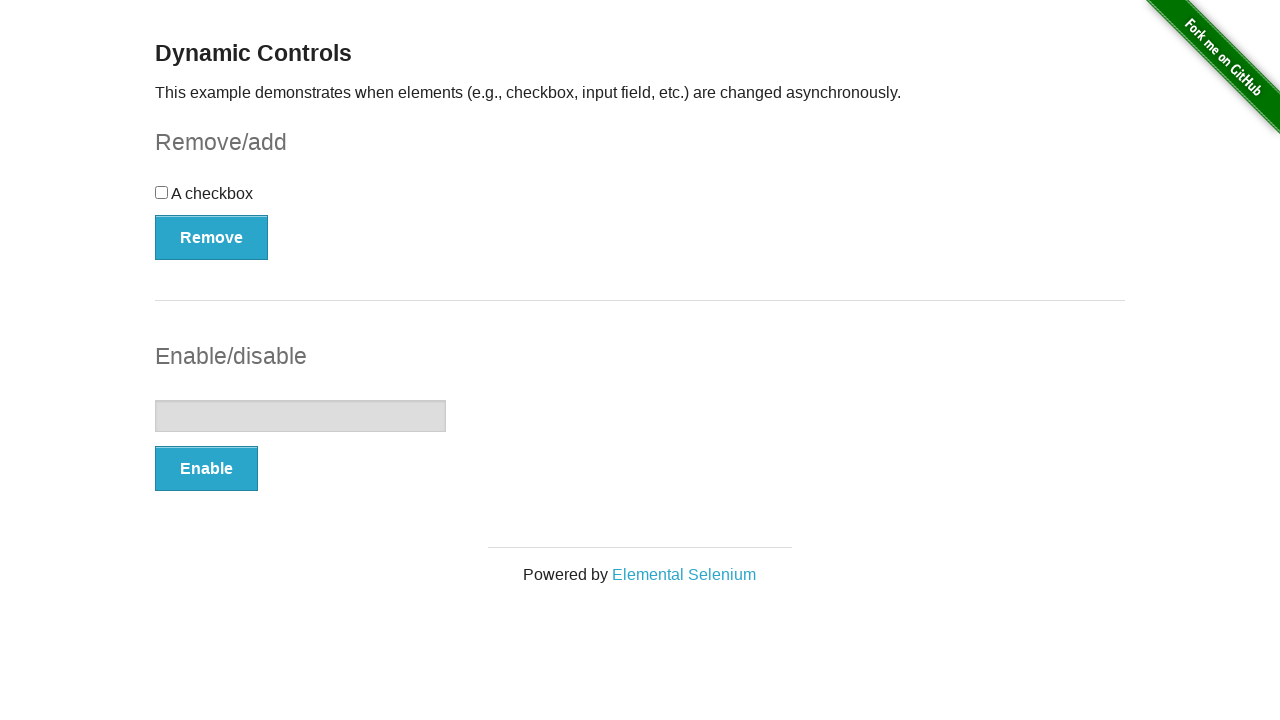

Located the textbox element
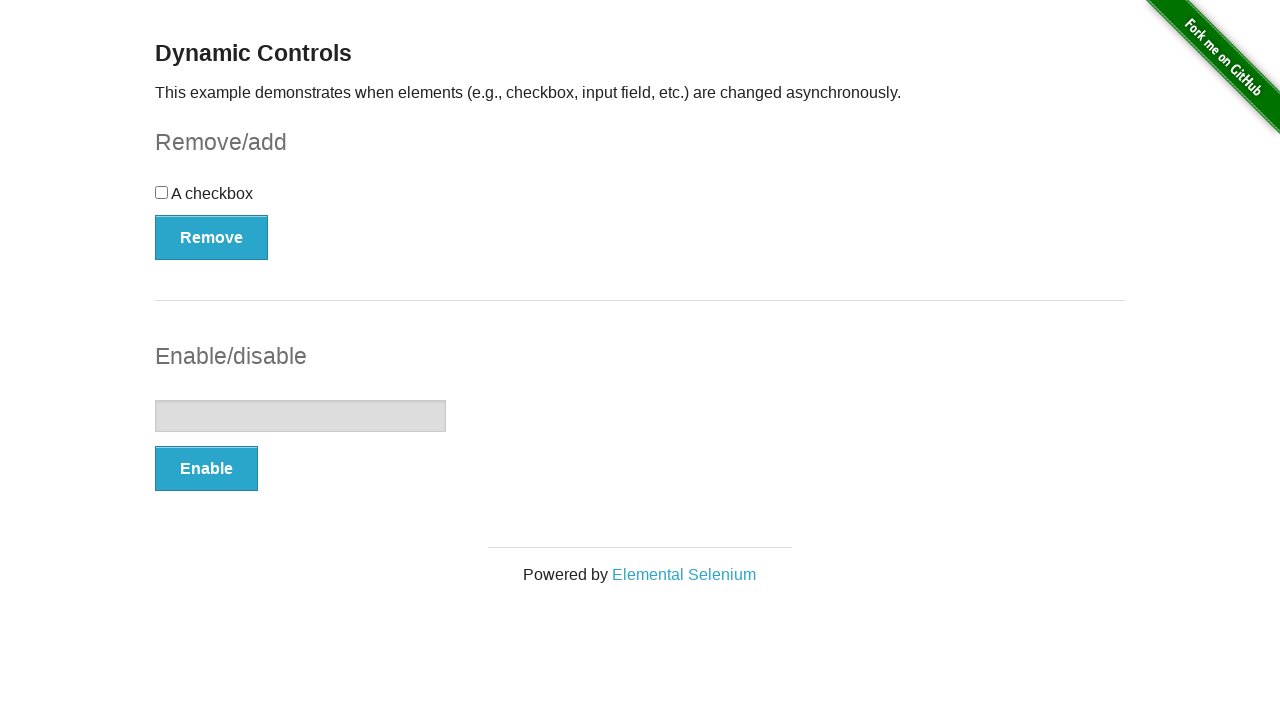

Verified textbox is initially disabled
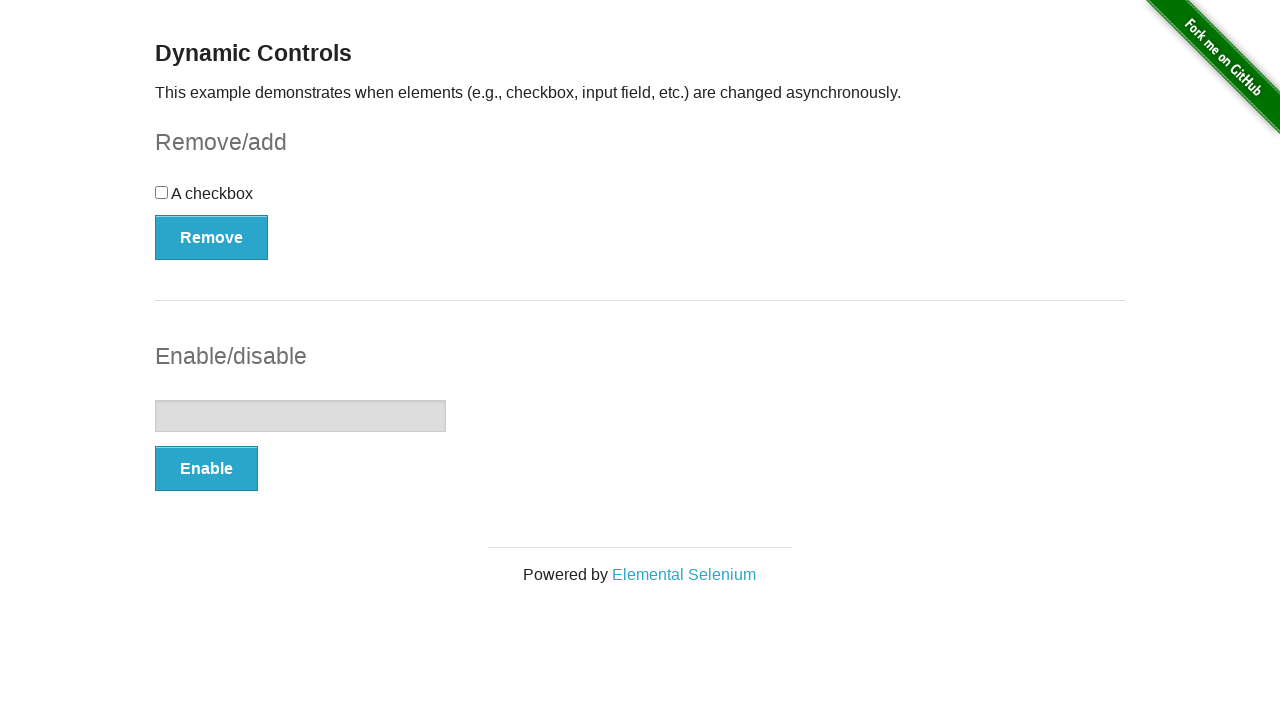

Clicked the Enable button at (206, 469) on xpath=//button[text()='Enable']
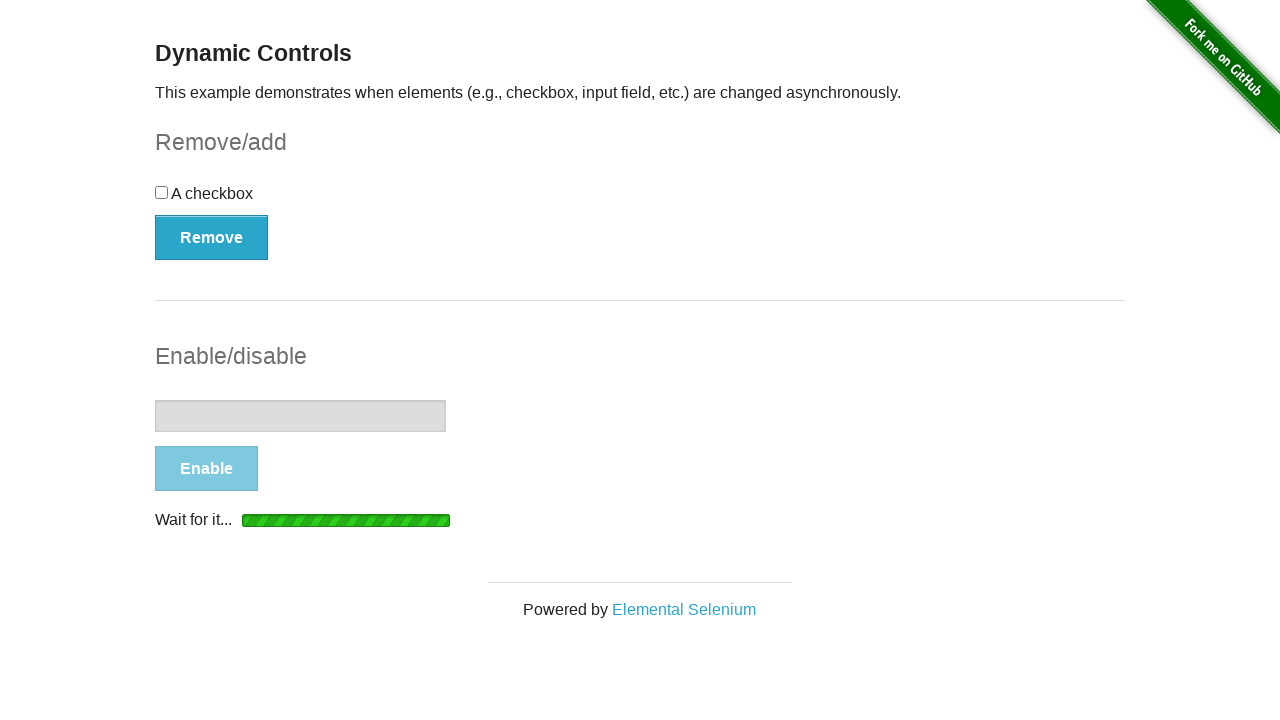

Waited for 'It's enabled!' message to appear
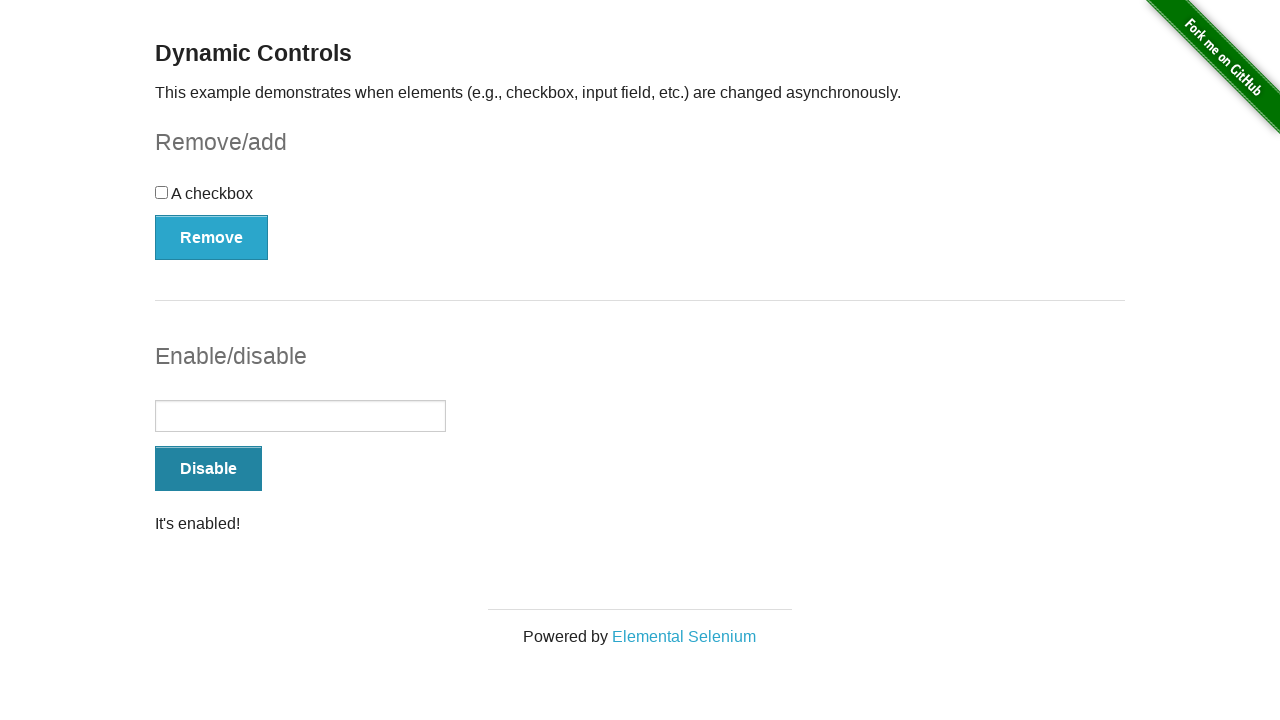

Verified 'It's enabled!' message is visible
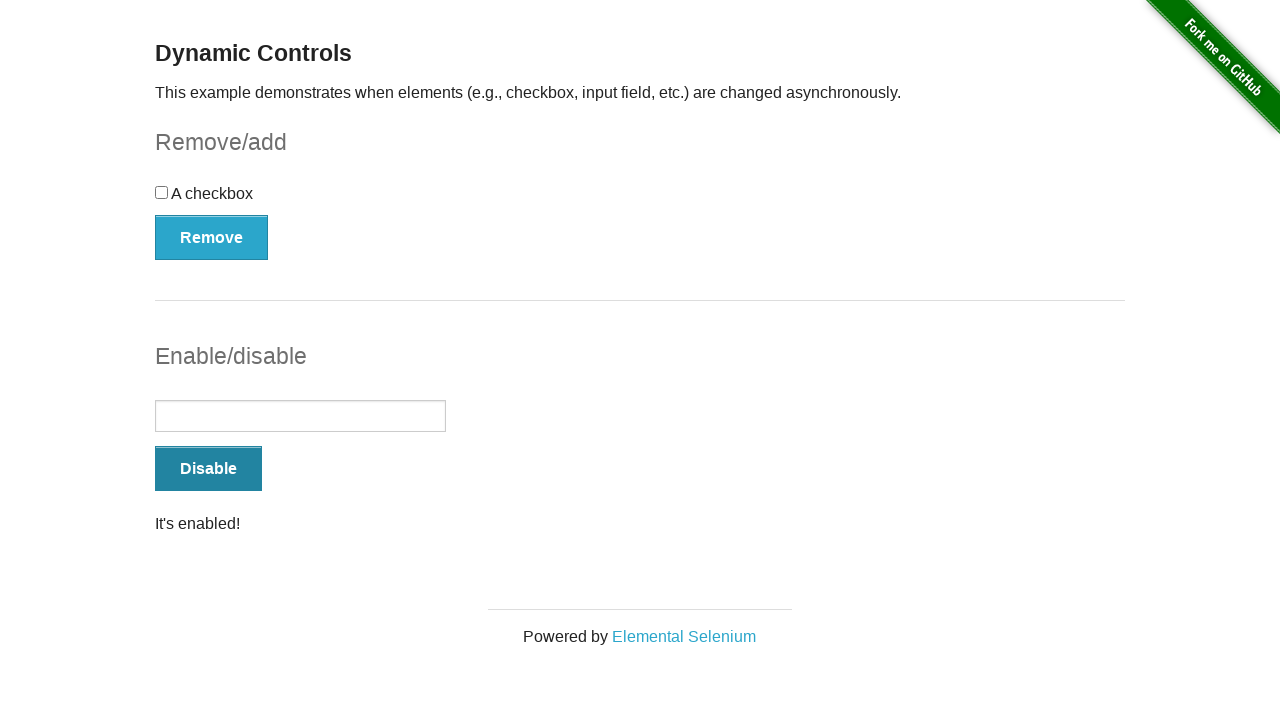

Verified textbox is now enabled
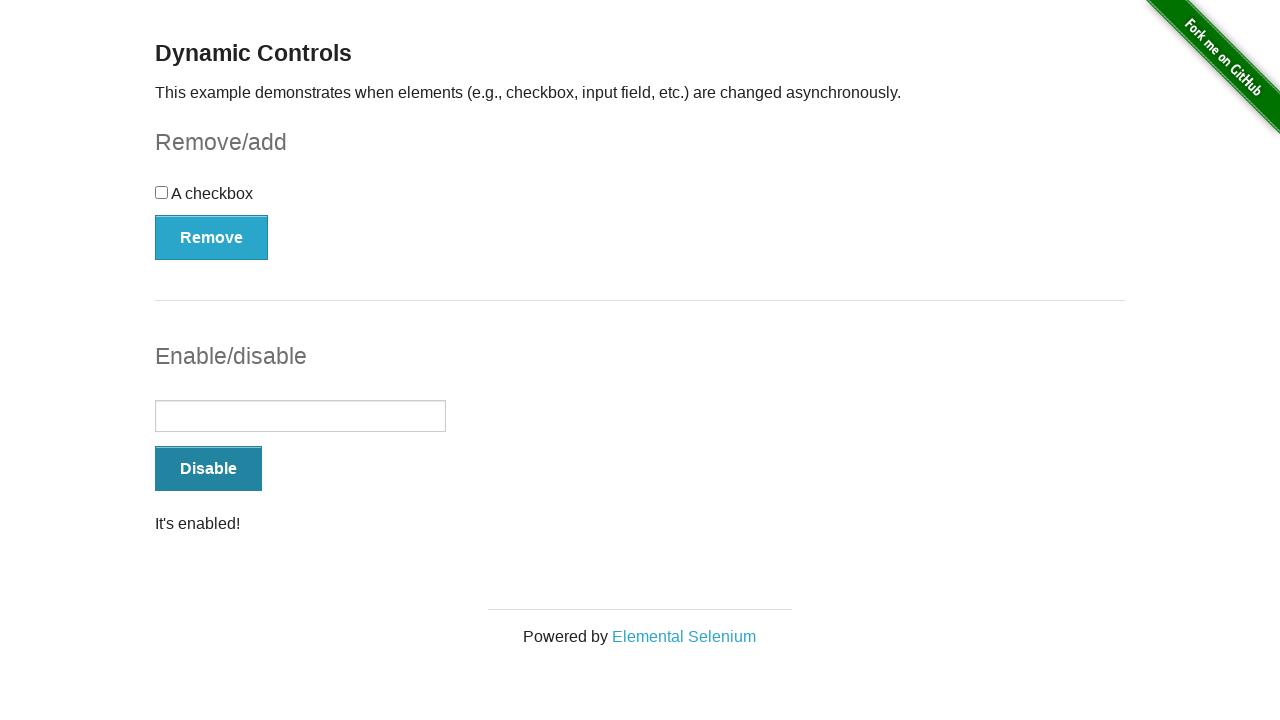

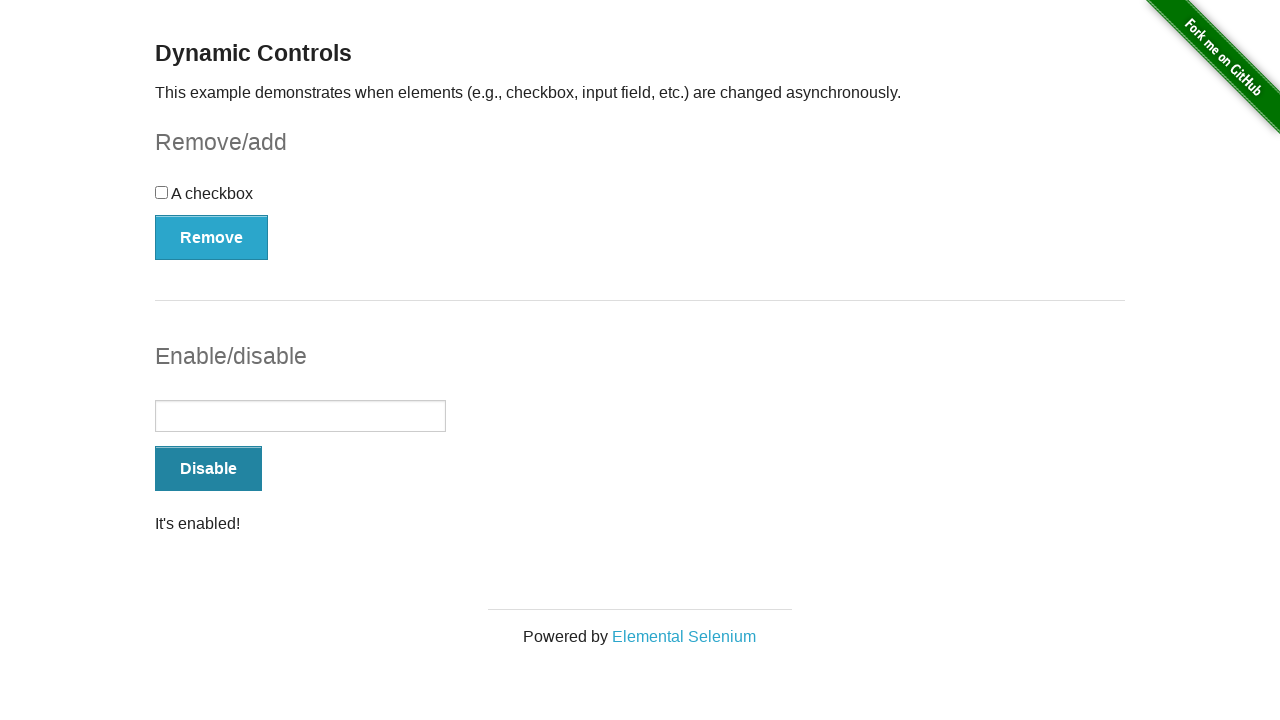